Tests sending a space key press to a specific element and verifies that the page correctly displays the key that was pressed.

Starting URL: http://the-internet.herokuapp.com/key_presses

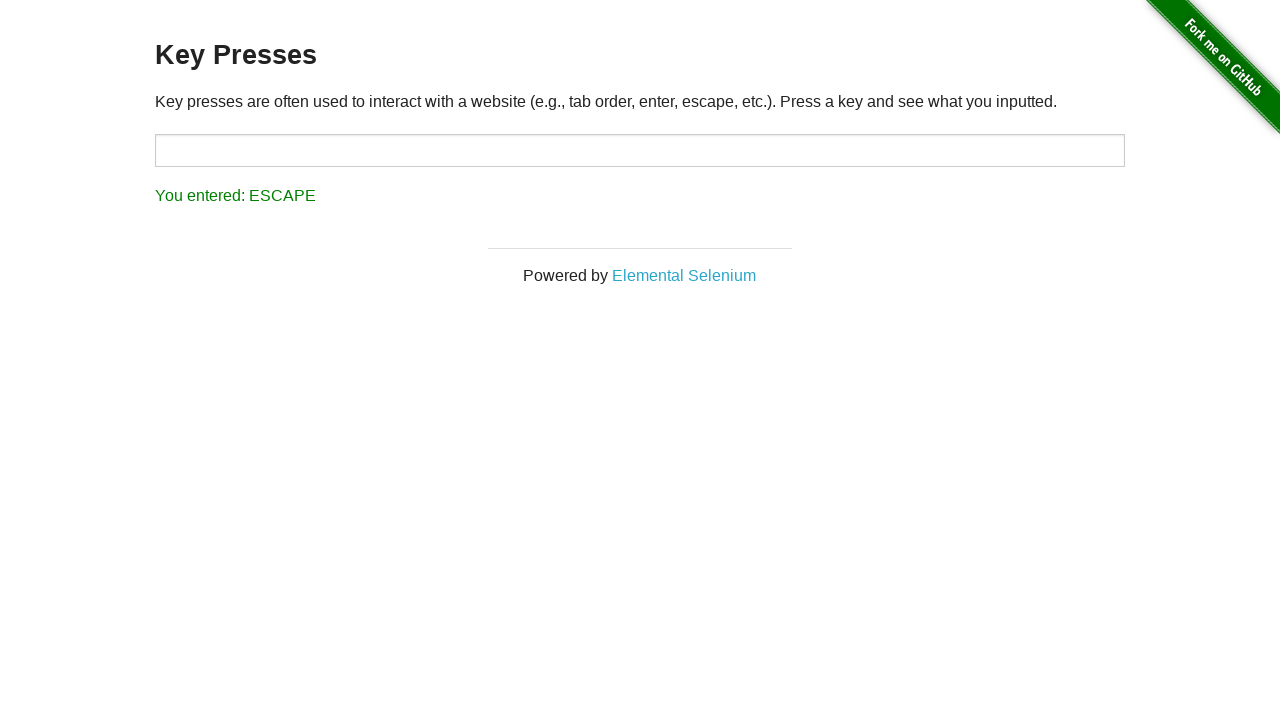

Pressed Space key on target element on #target
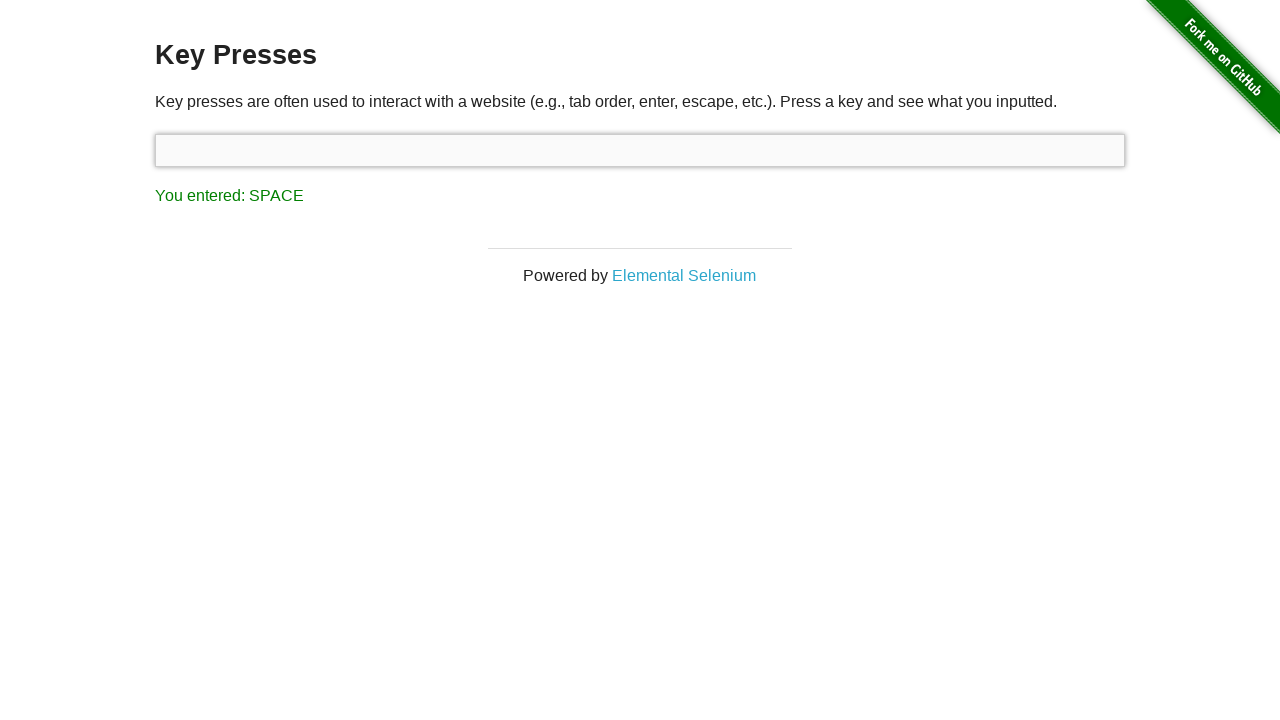

Result element loaded on page
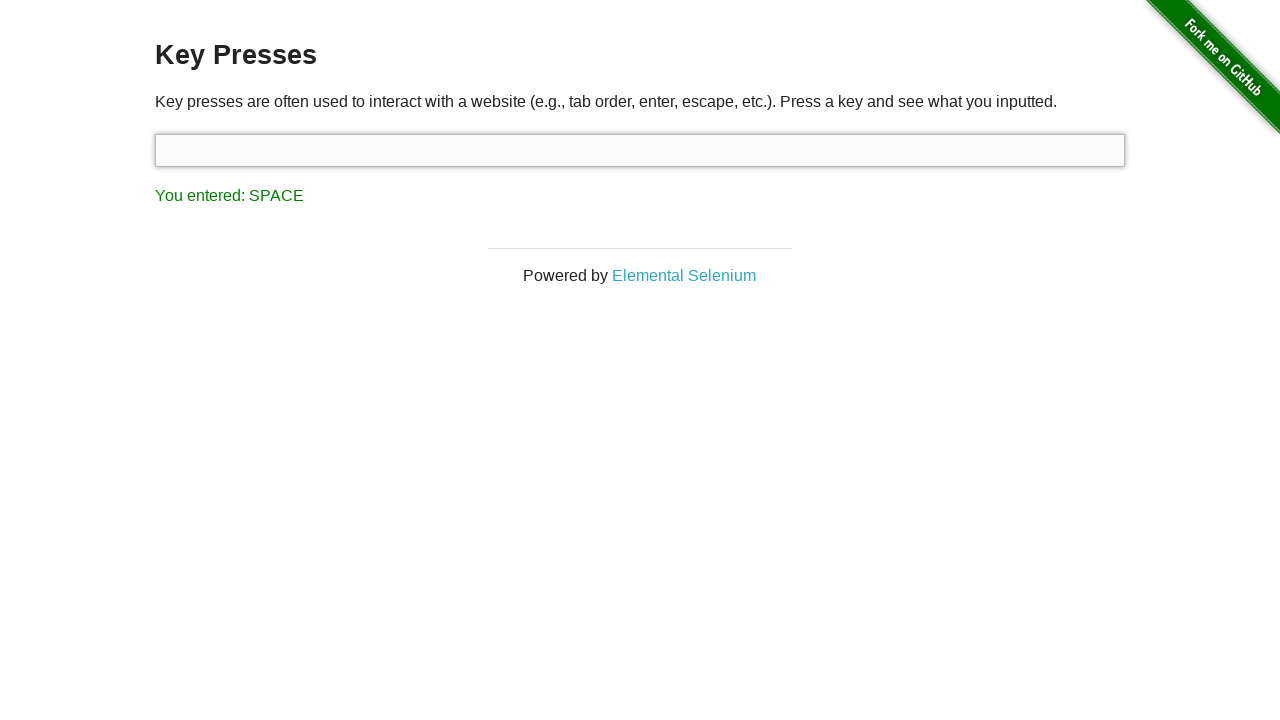

Retrieved result text: 'You entered: SPACE'
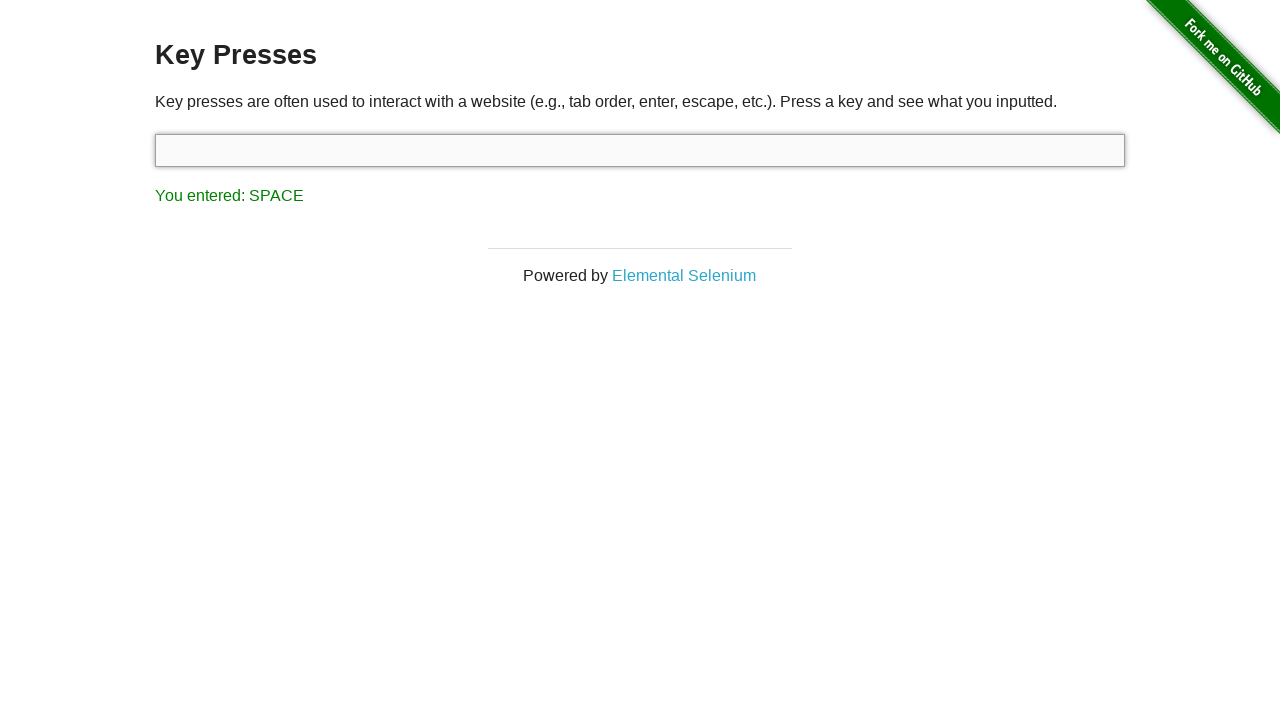

Assertion passed: Space key press correctly displayed on page
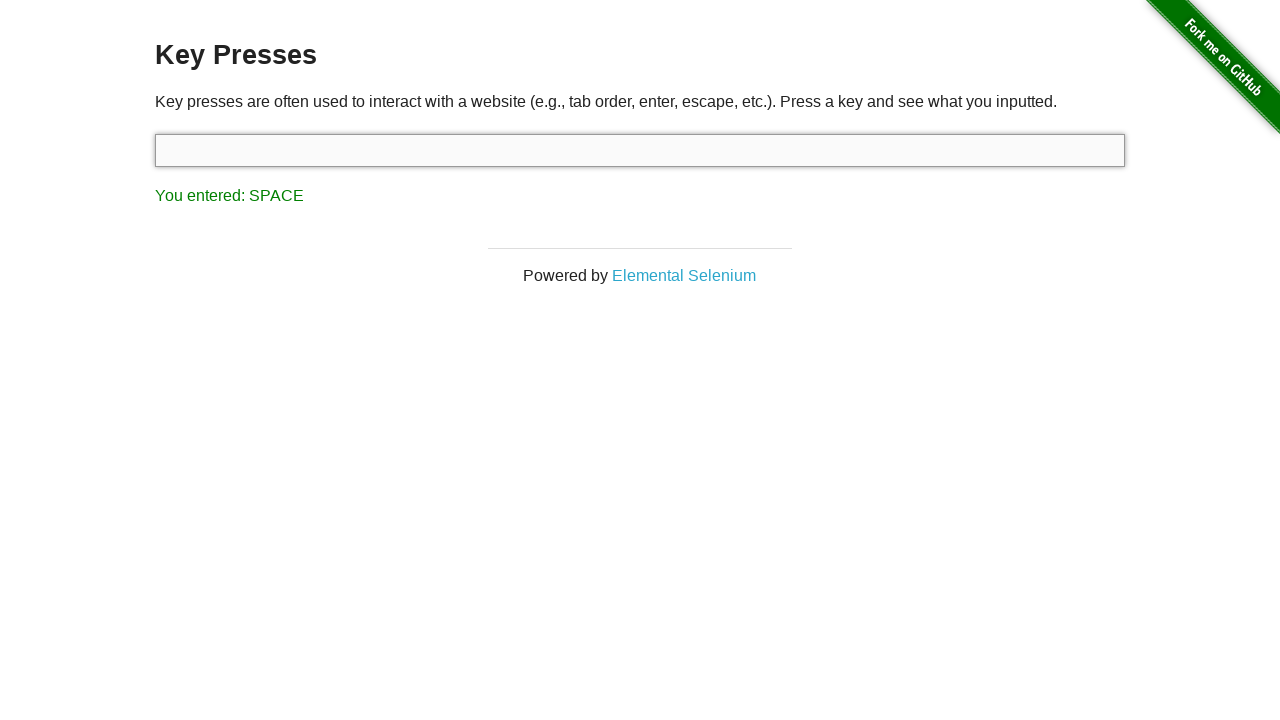

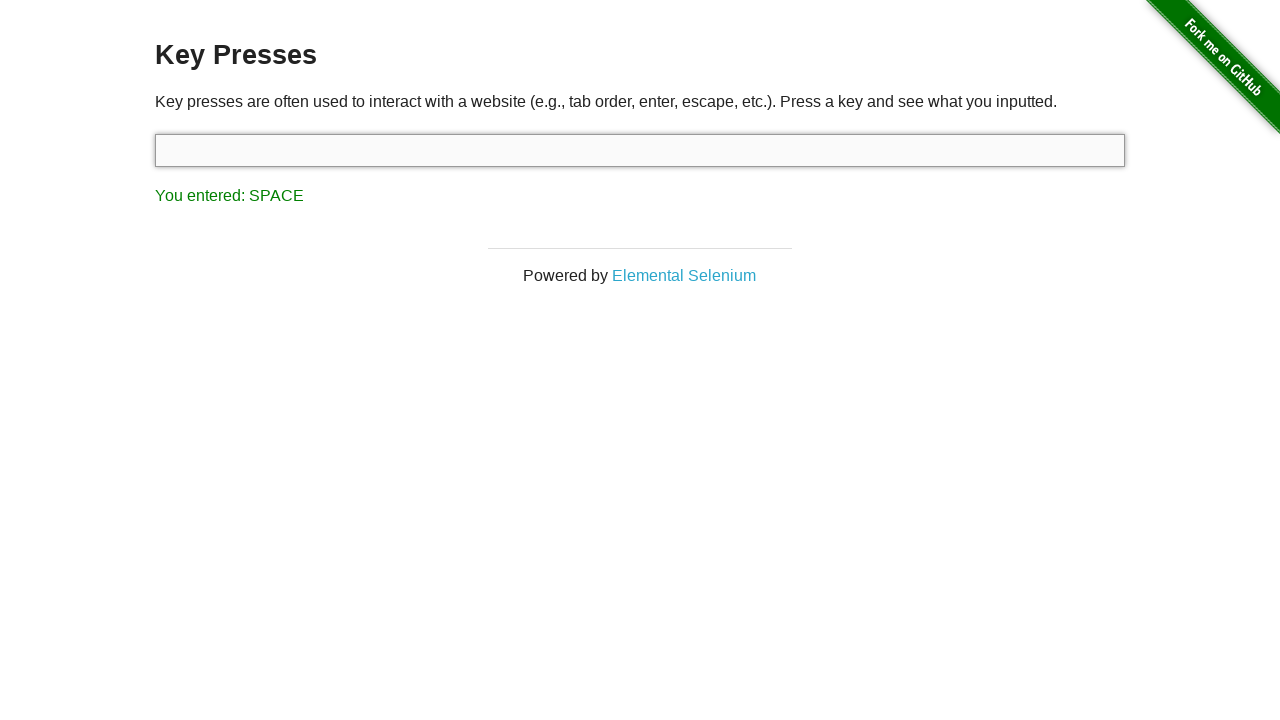